Tests iframe handling by locating a frame by URL and clicking a "Get started" button within that frame

Starting URL: https://practice-automation.com/iframes/

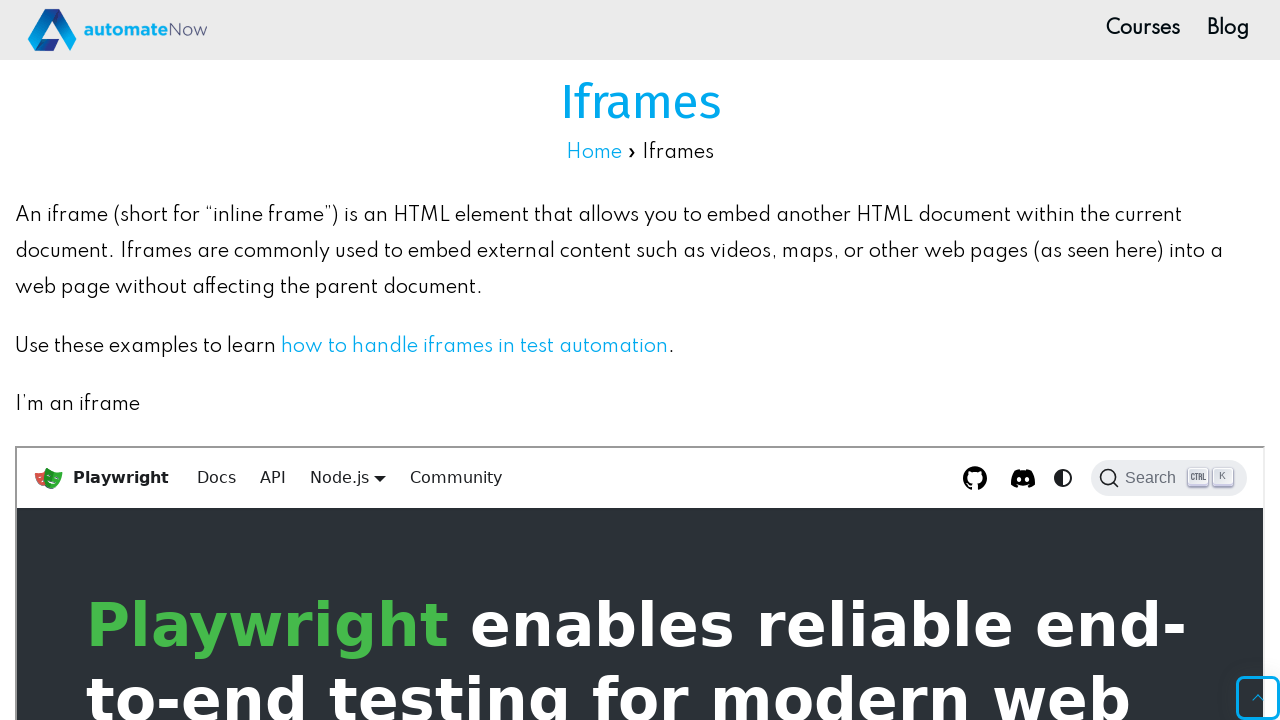

Located frame by URL https://playwright.dev/
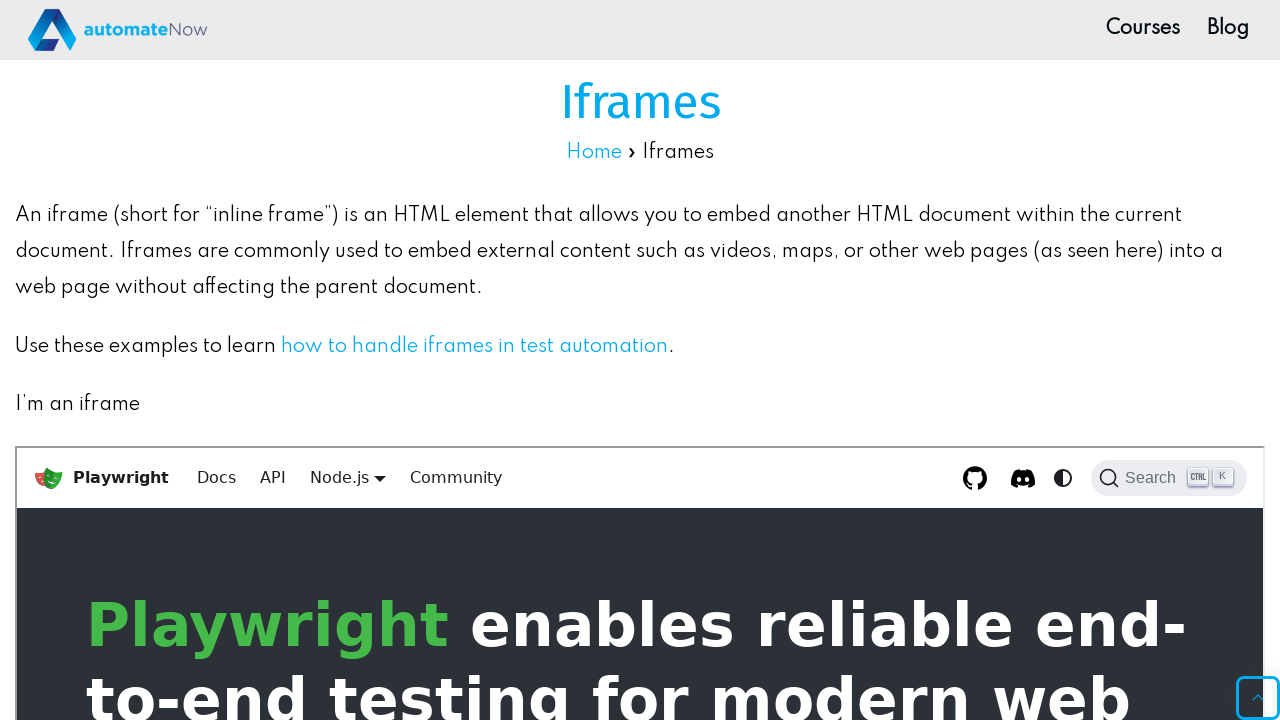

Clicked 'Get started' button within the iframe at (184, 646) on :text("Get started")
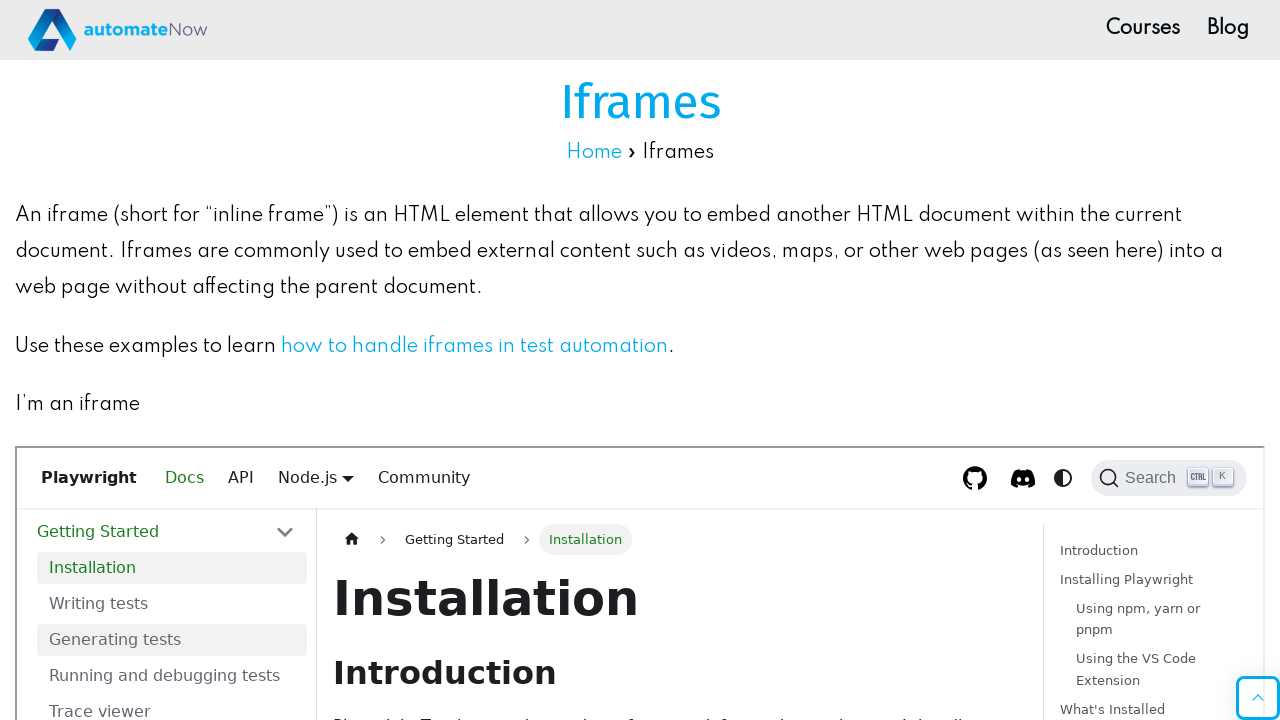

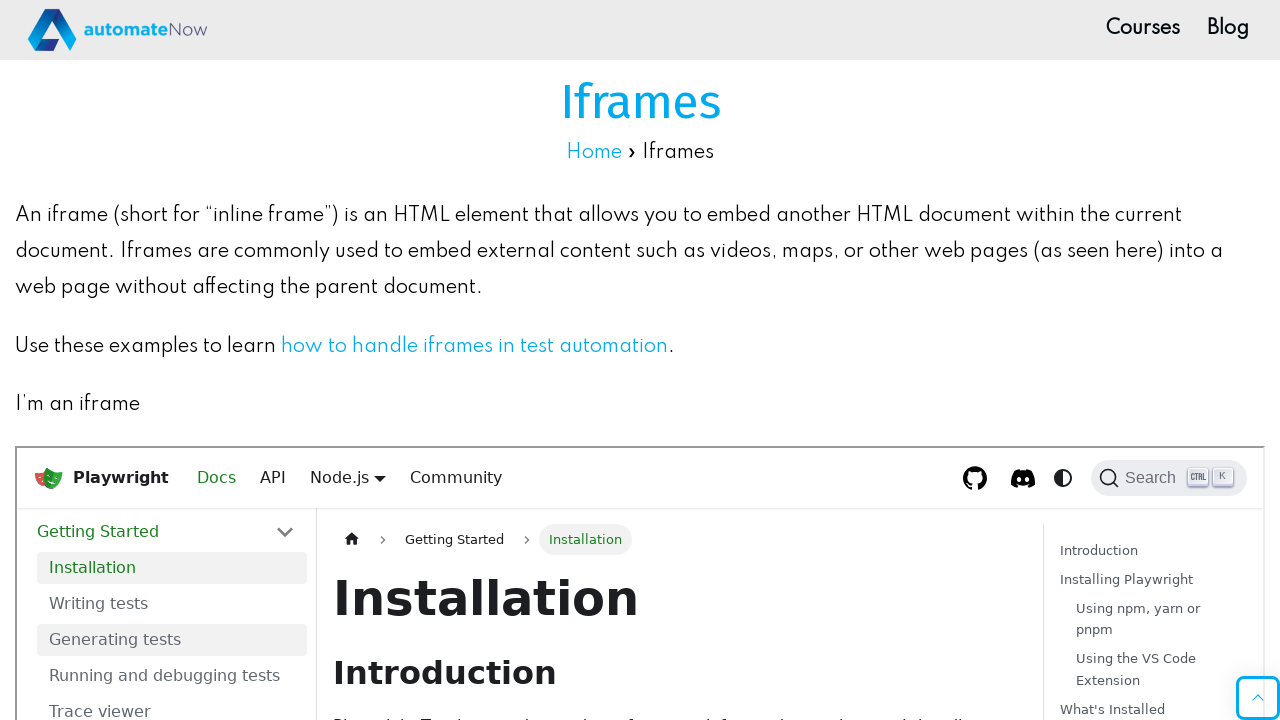